Tests date picker functionality by entering a date value and pressing Enter to confirm the selection

Starting URL: https://formy-project.herokuapp.com/datepicker

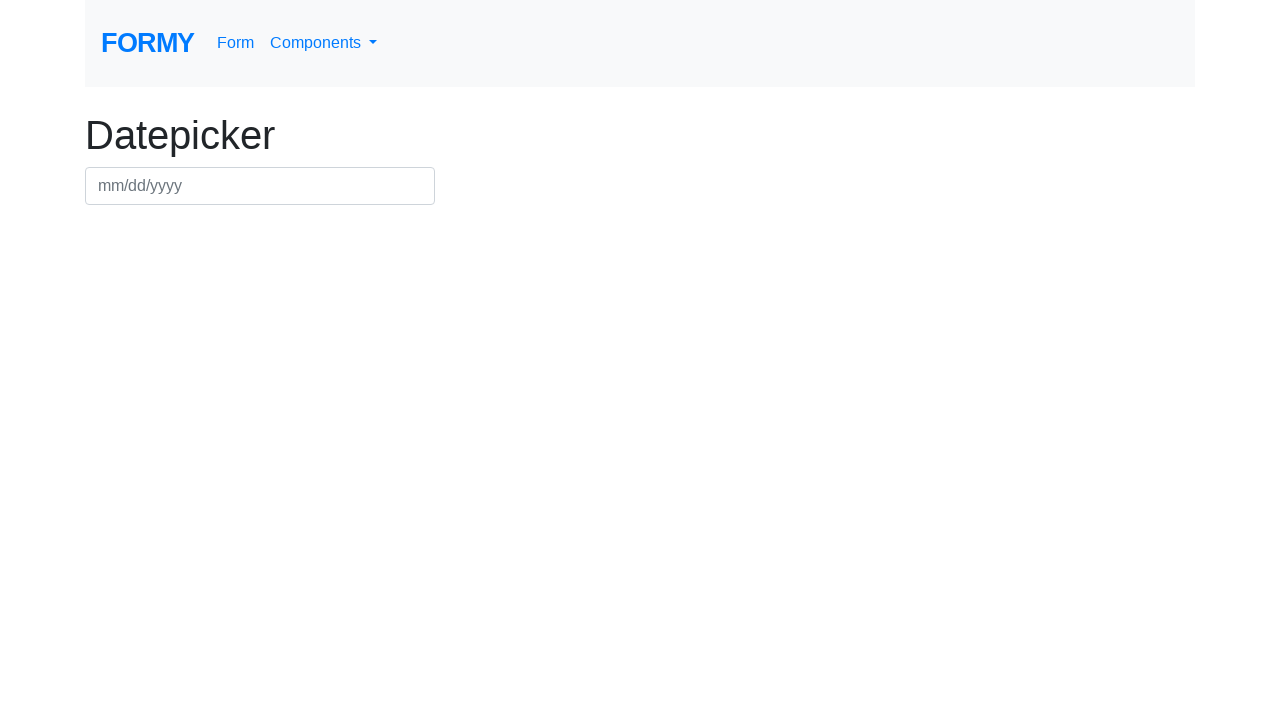

Entered date '01/01/2021' into the date picker field on #datepicker
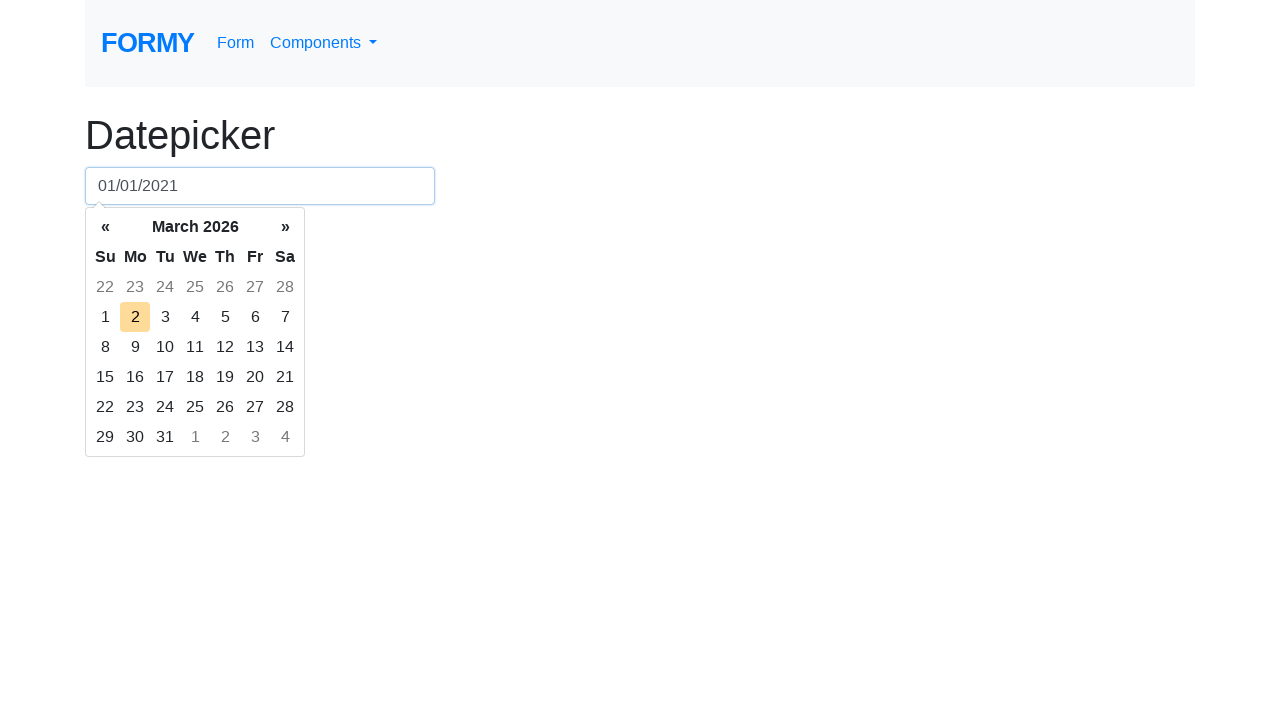

Pressed Enter to confirm the date selection on #datepicker
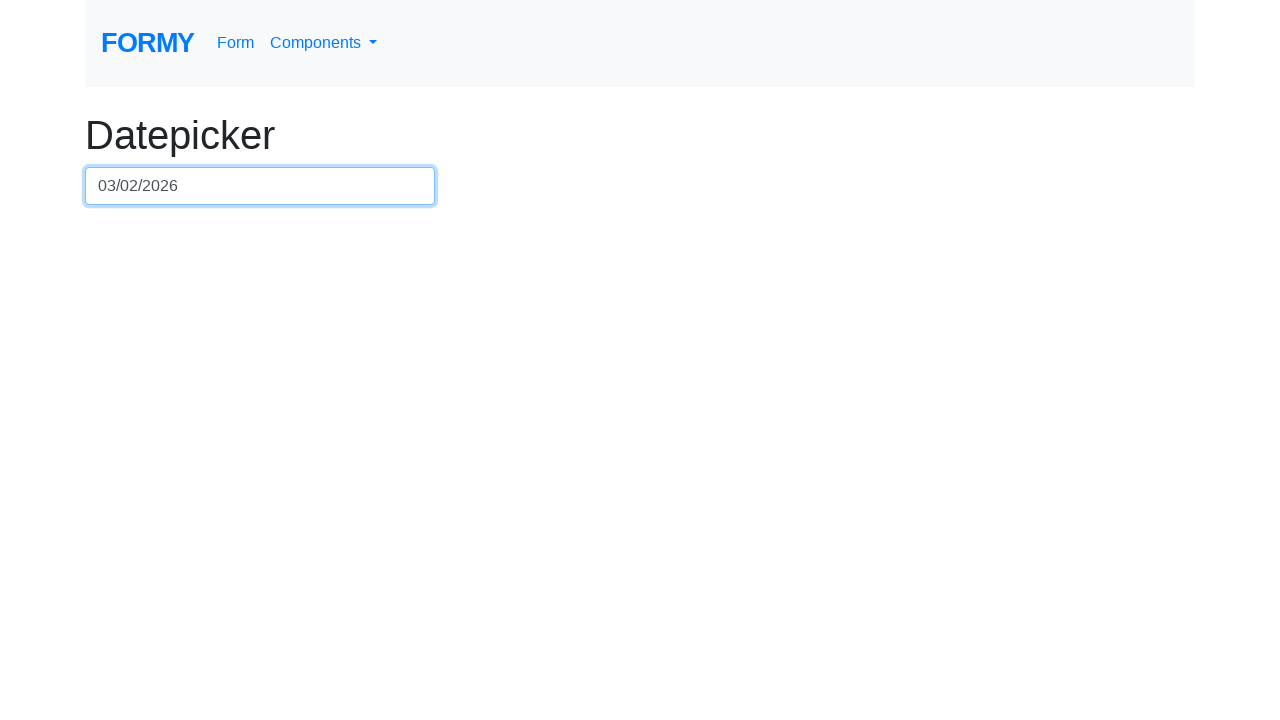

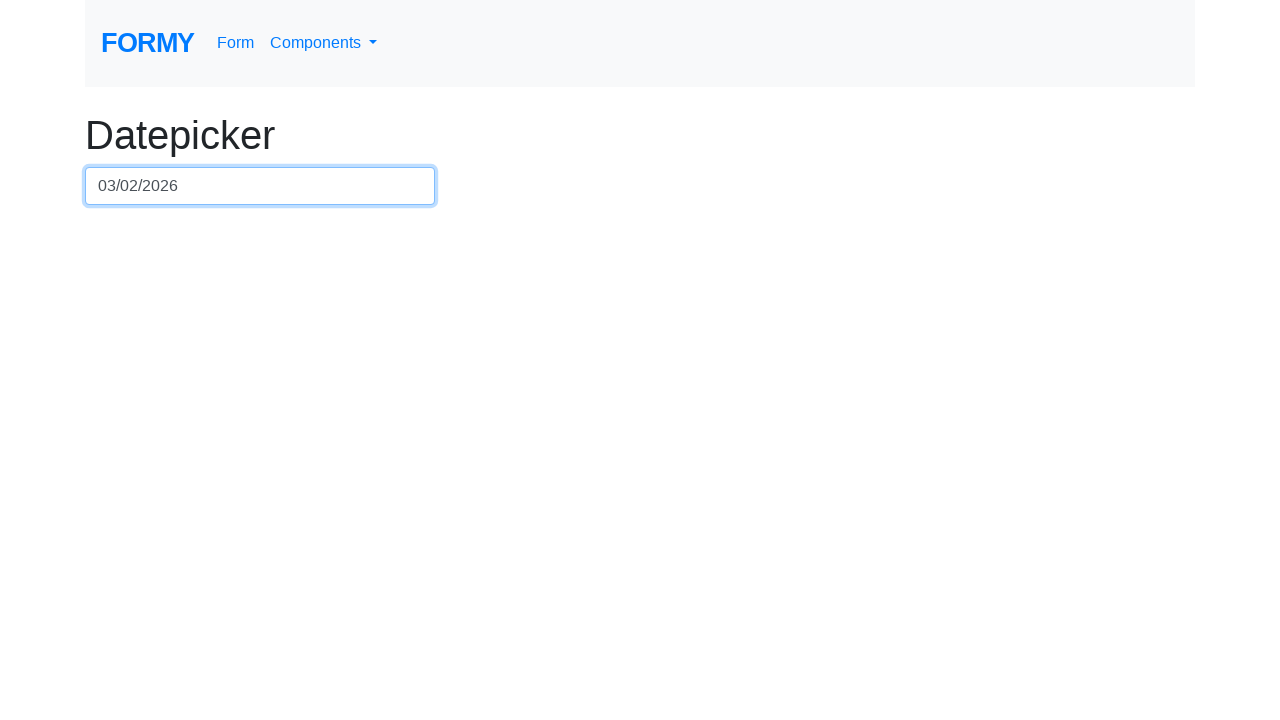